Tests that todo data persists after page reload

Starting URL: https://demo.playwright.dev/todomvc

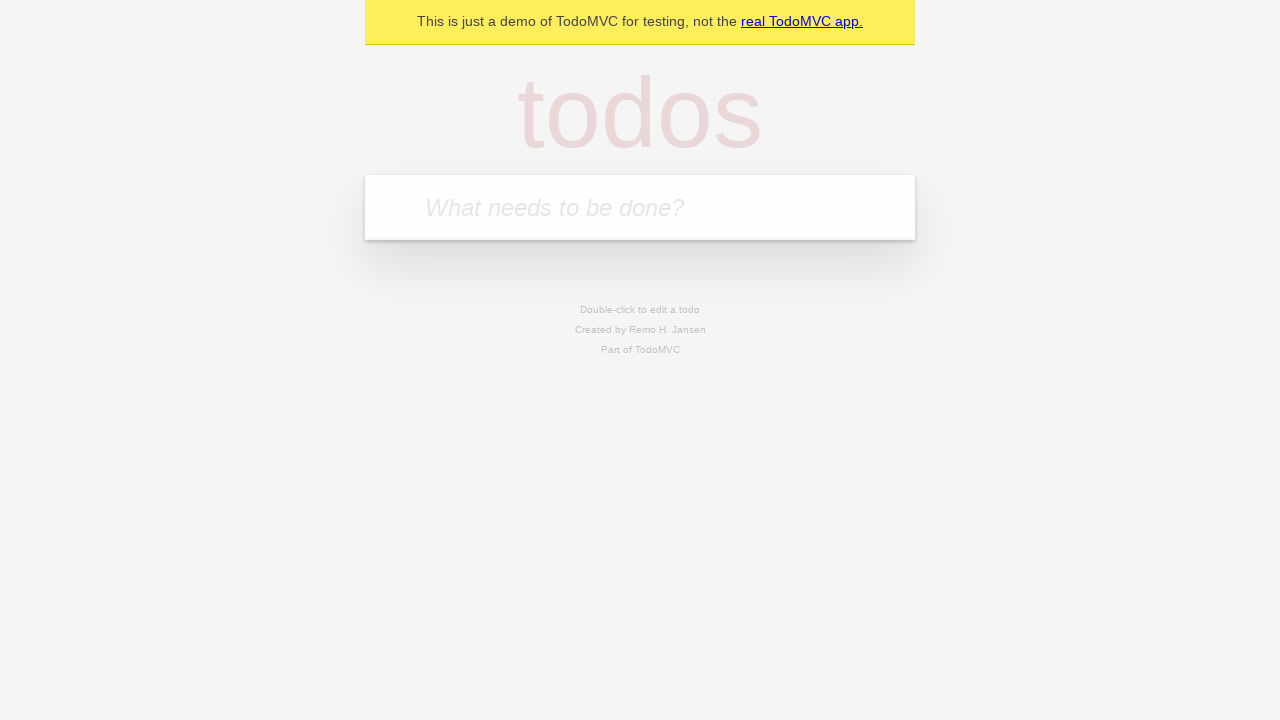

Filled todo input with 'buy some cheese' on internal:attr=[placeholder="What needs to be done?"i]
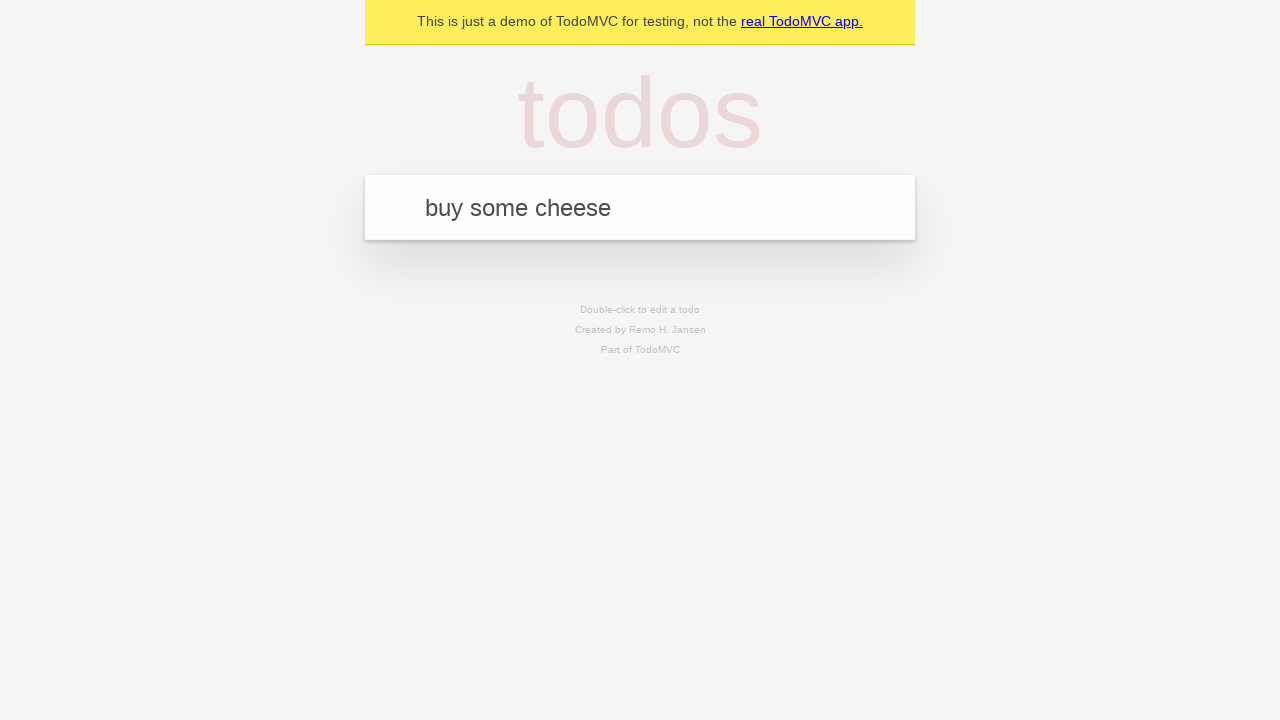

Pressed Enter to create first todo on internal:attr=[placeholder="What needs to be done?"i]
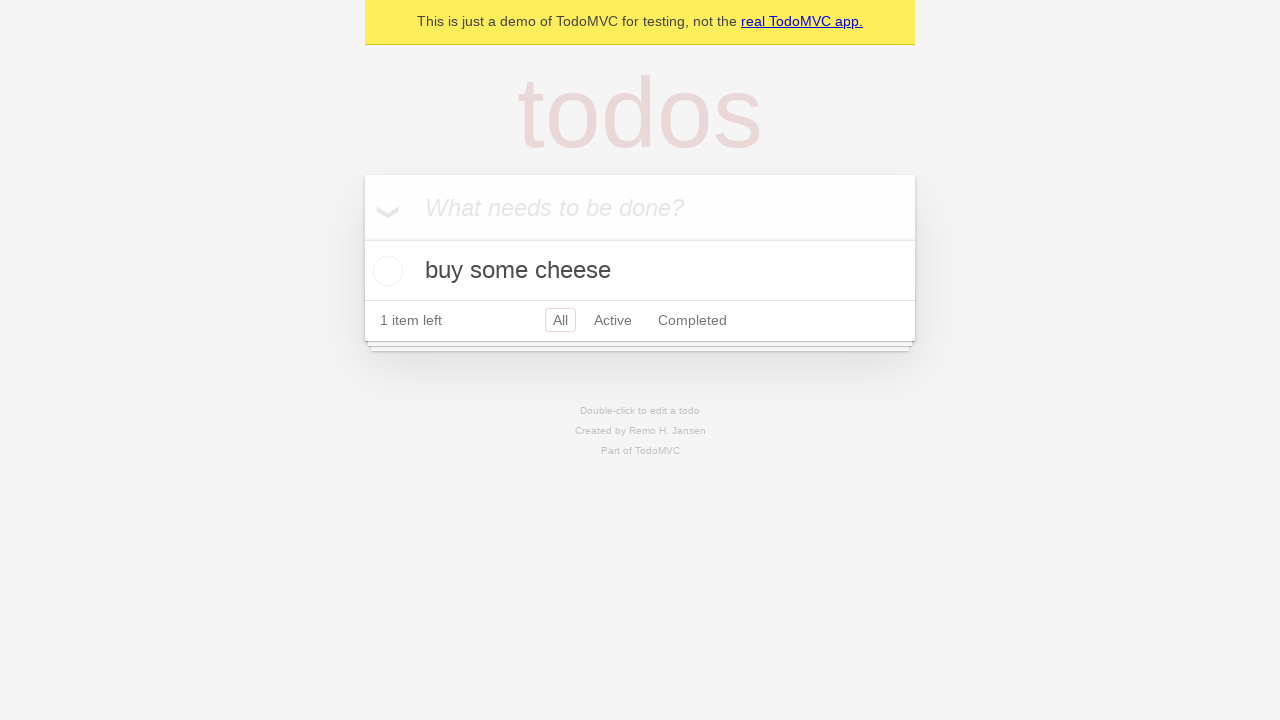

Filled todo input with 'feed the cat' on internal:attr=[placeholder="What needs to be done?"i]
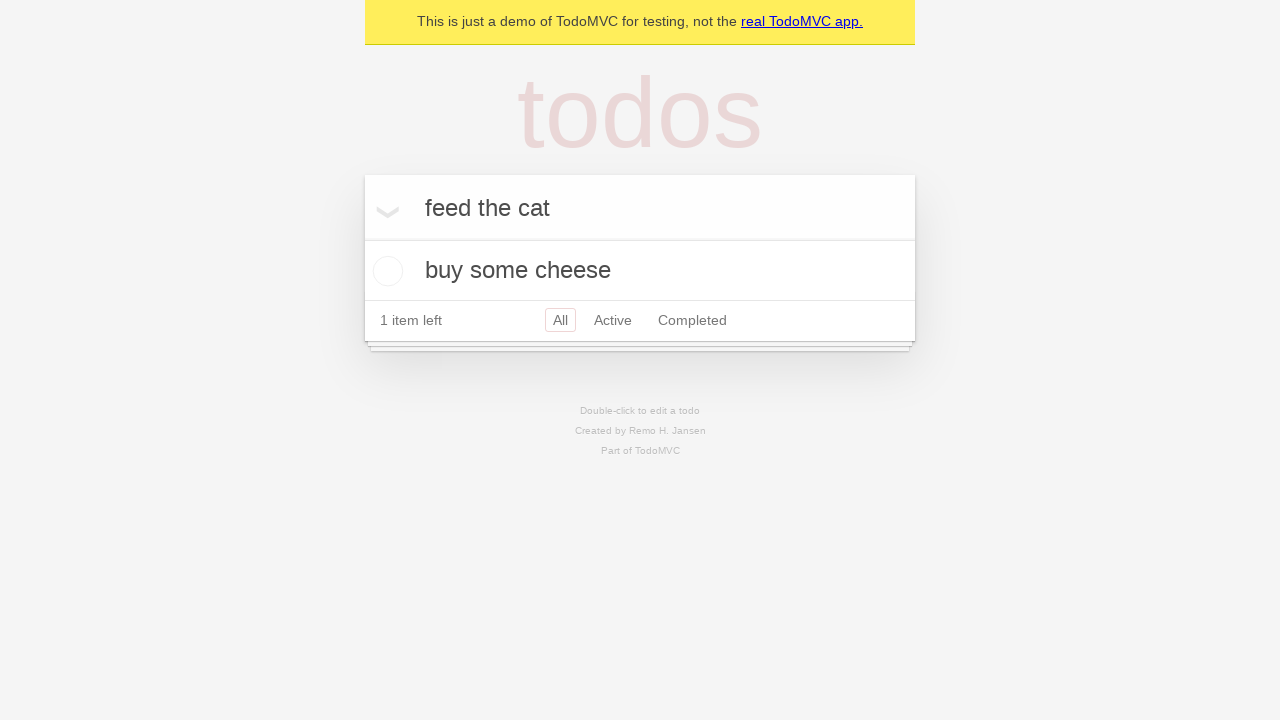

Pressed Enter to create second todo on internal:attr=[placeholder="What needs to be done?"i]
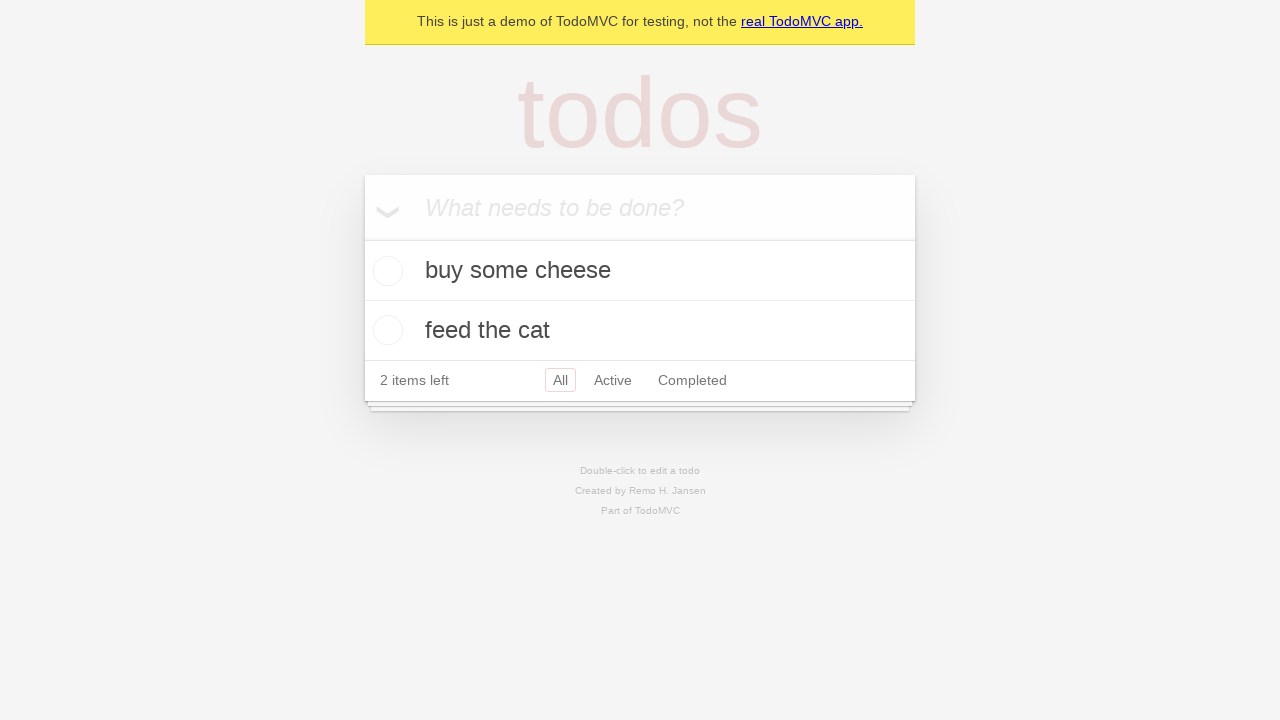

Checked the first todo as completed at (385, 271) on internal:testid=[data-testid="todo-item"s] >> nth=0 >> internal:role=checkbox
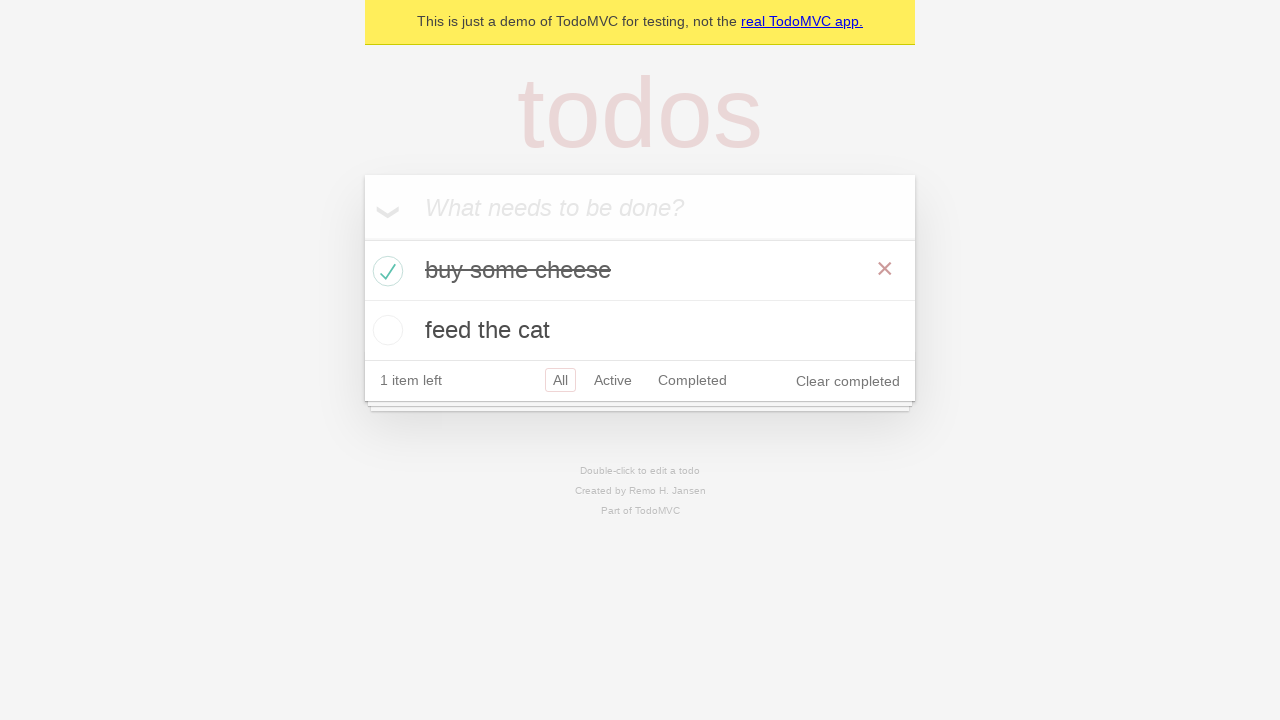

Reloaded the page
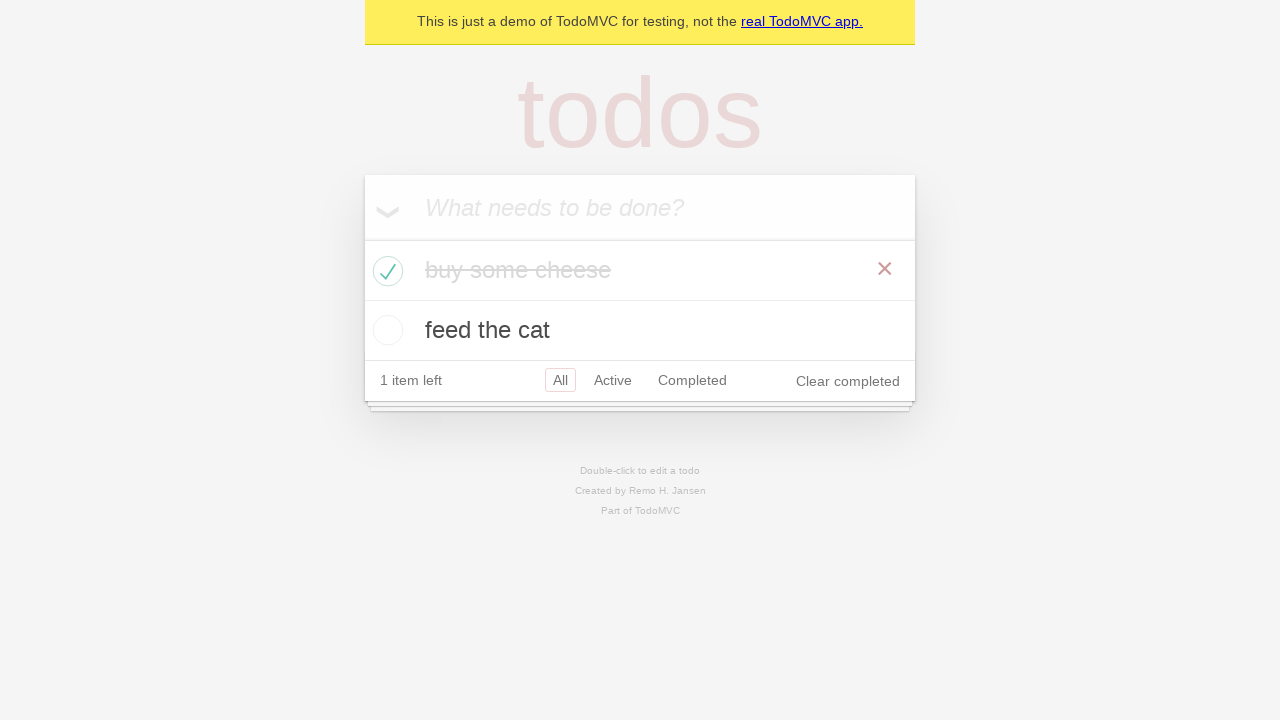

Todos loaded after page reload - data persistence verified
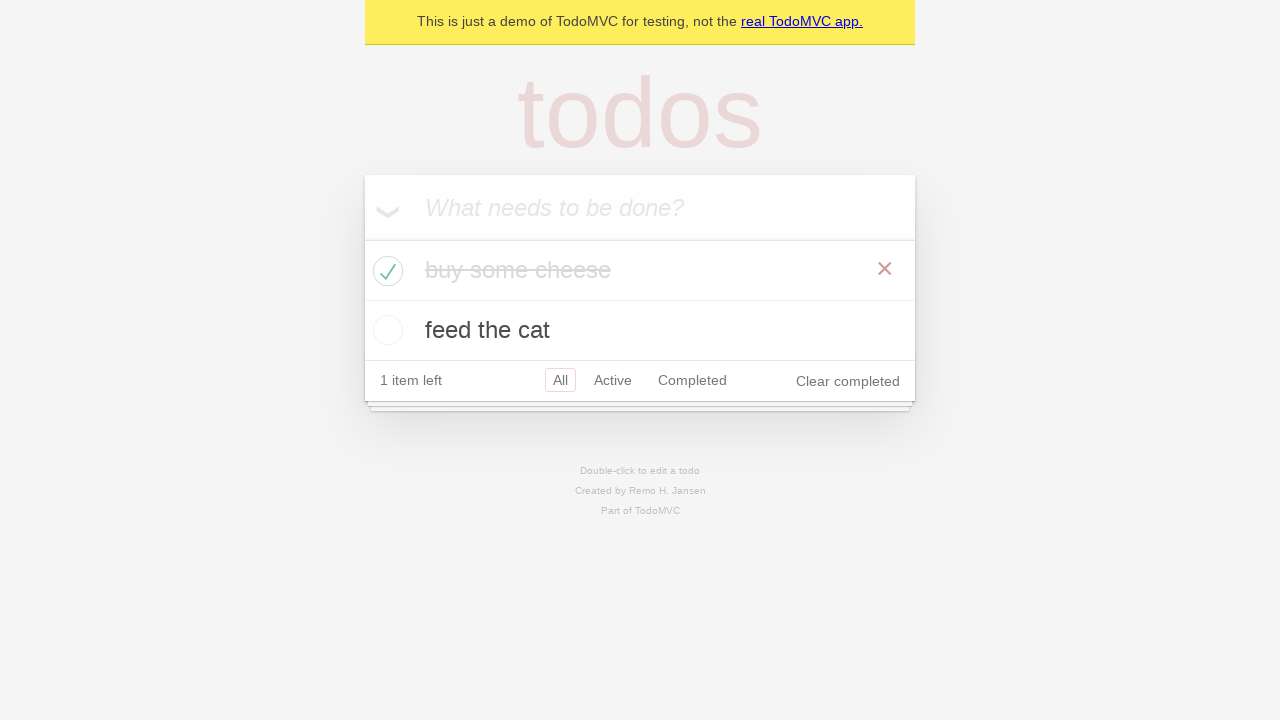

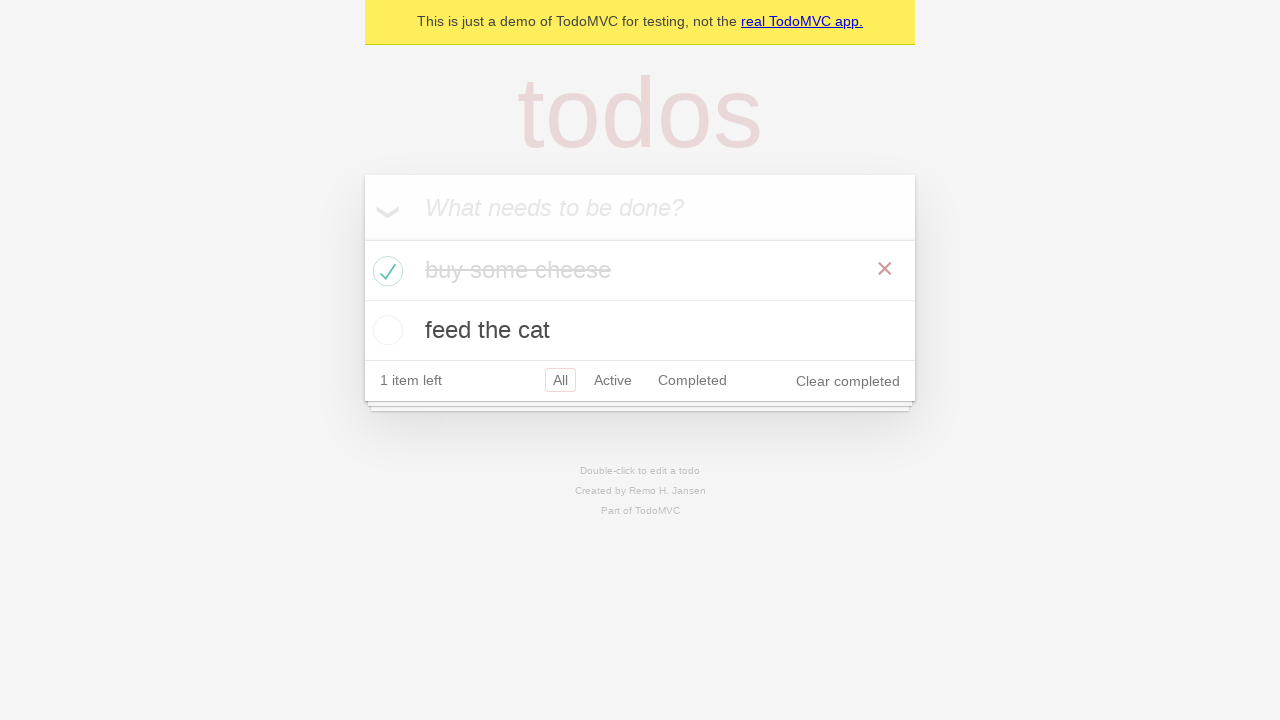